Tests dynamic dropdown/autocomplete functionality by typing a partial country name and selecting a matching option from the suggestions

Starting URL: https://rahulshettyacademy.com/AutomationPractice/

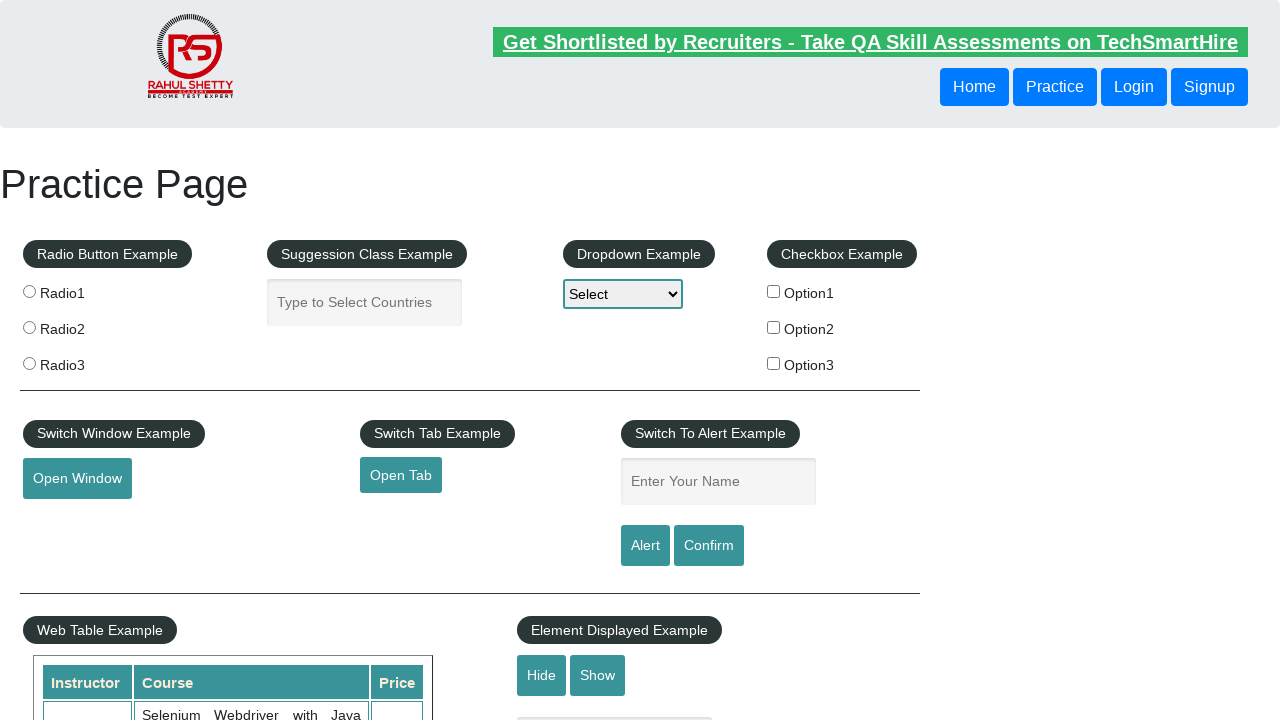

Typed 'ind' in autocomplete field on #autocomplete
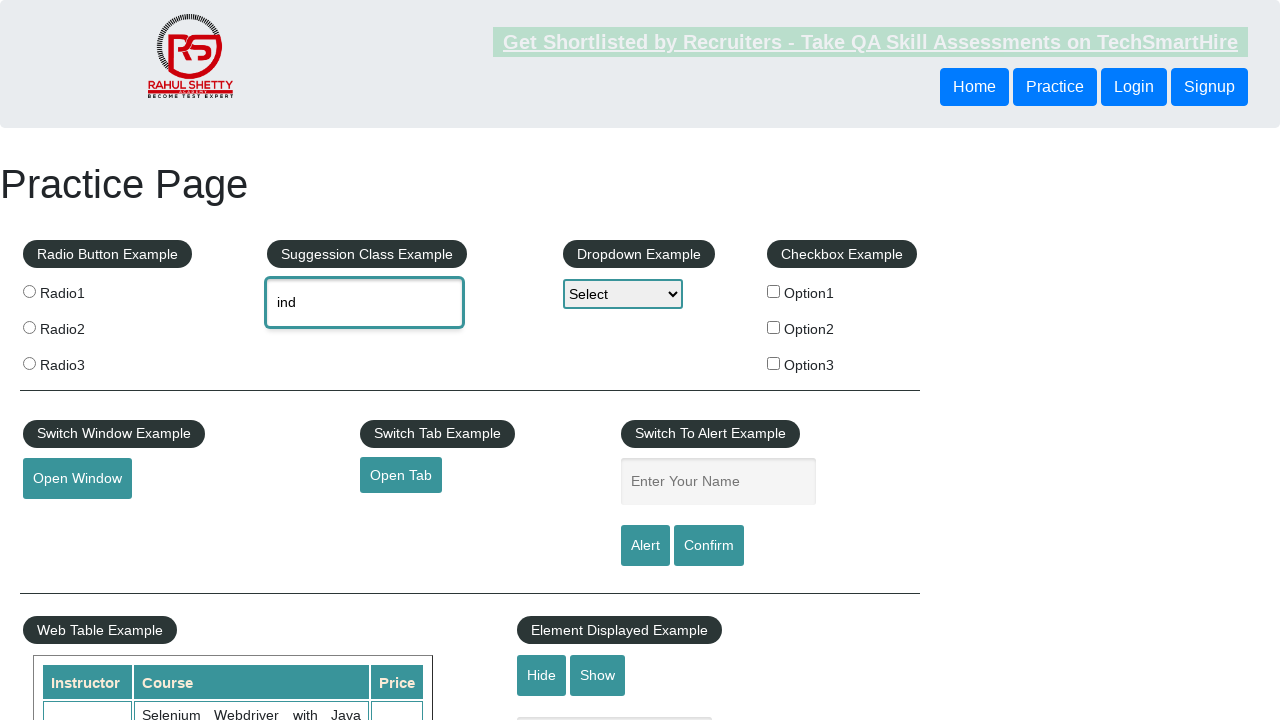

Autocomplete suggestions appeared
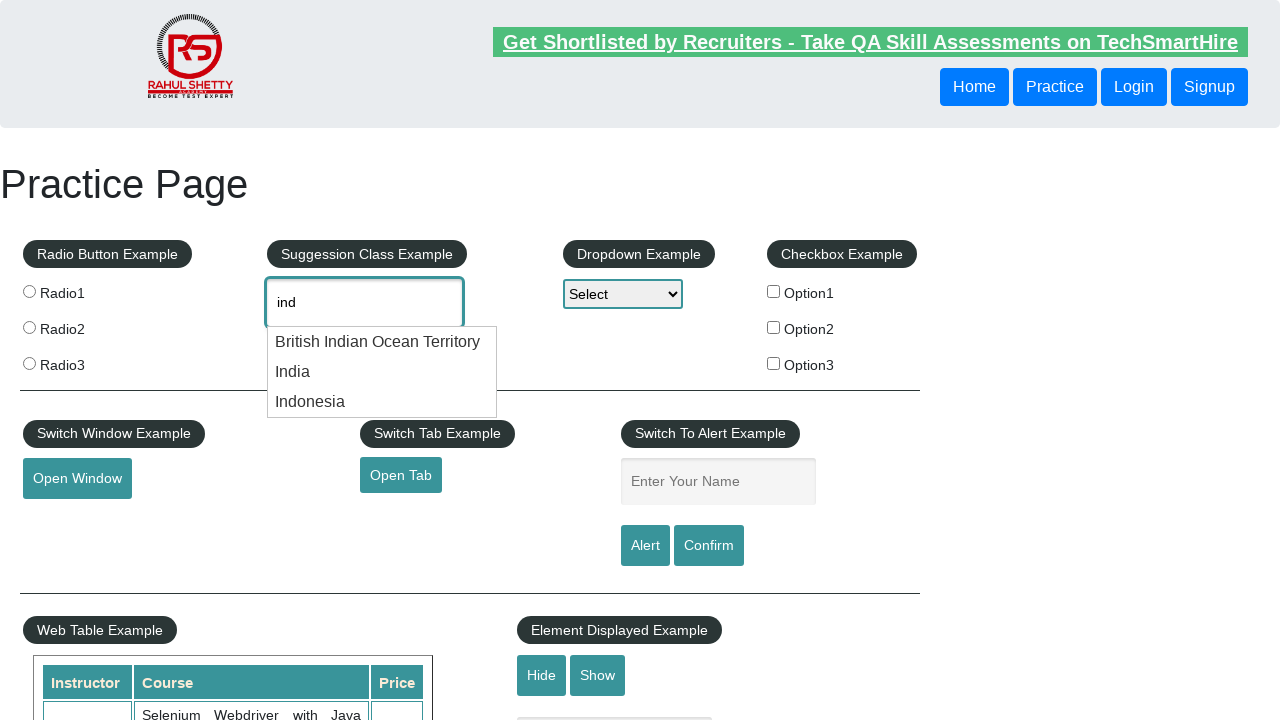

Selected 'India' from autocomplete suggestions at (382, 372) on li.ui-menu-item >> nth=1
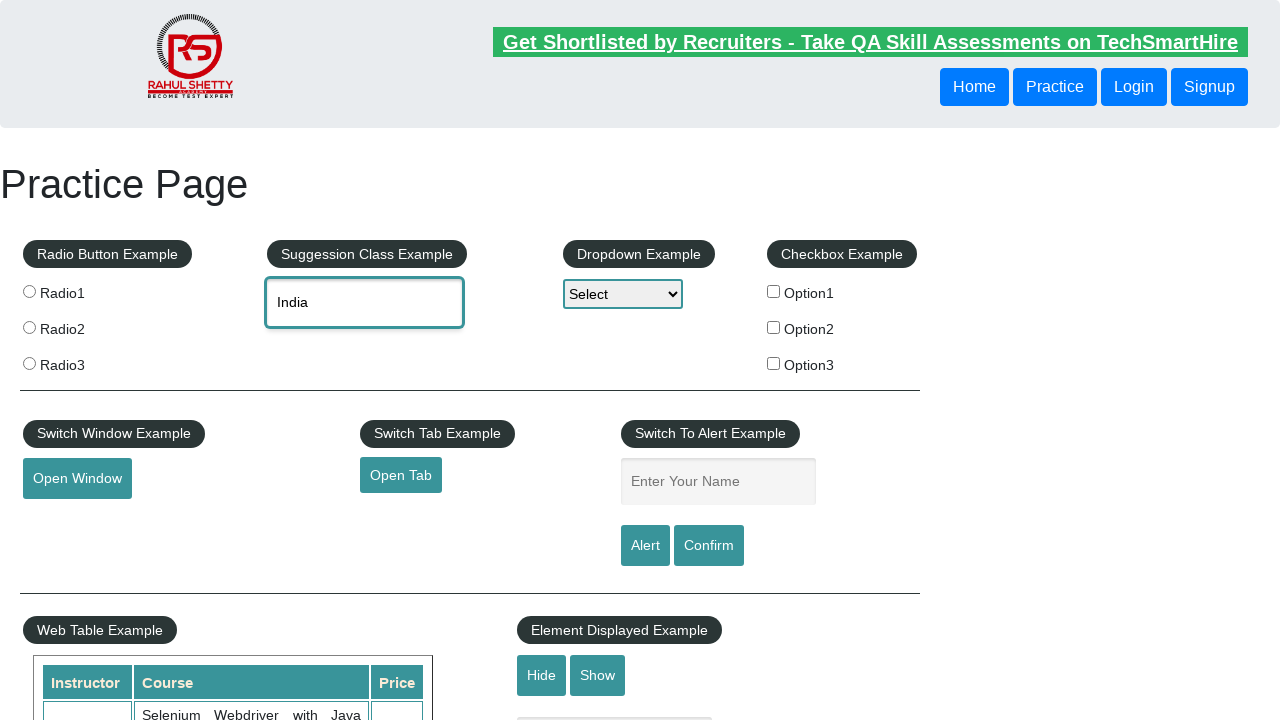

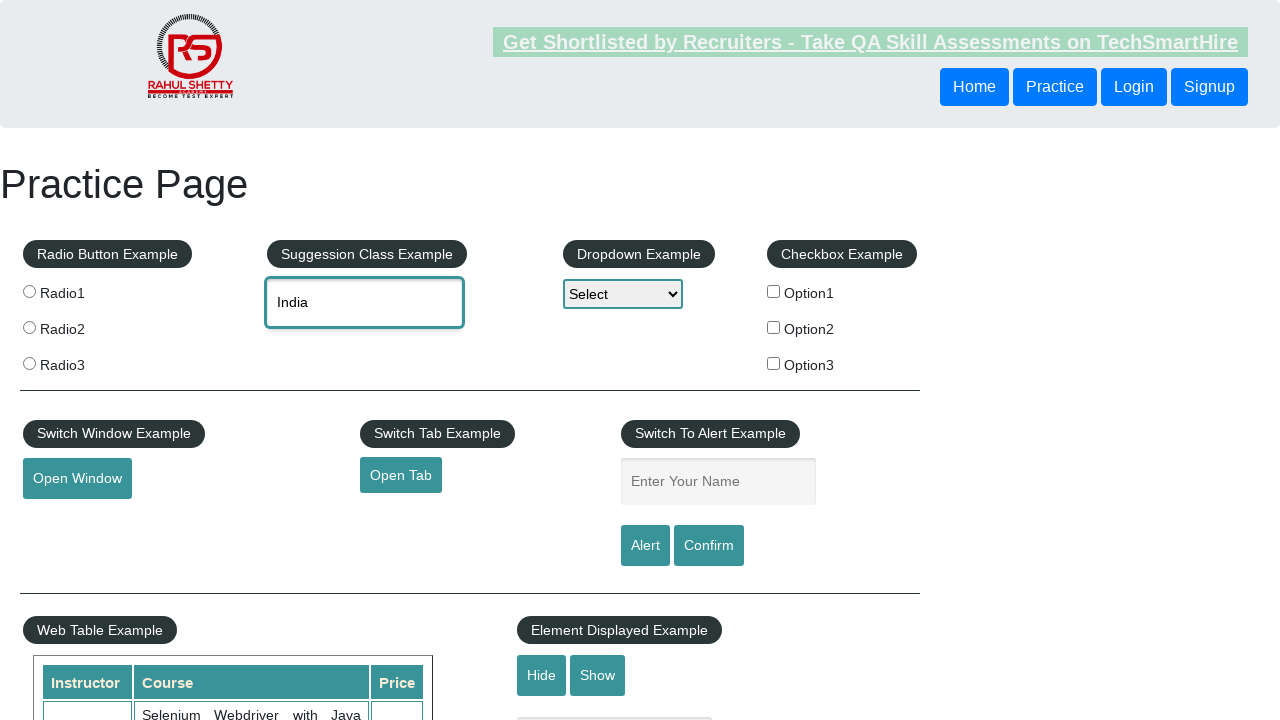